Tests data table sorting in ascending order by clicking the dues column header (table without attributes) and verifying the values are sorted

Starting URL: http://the-internet.herokuapp.com/tables

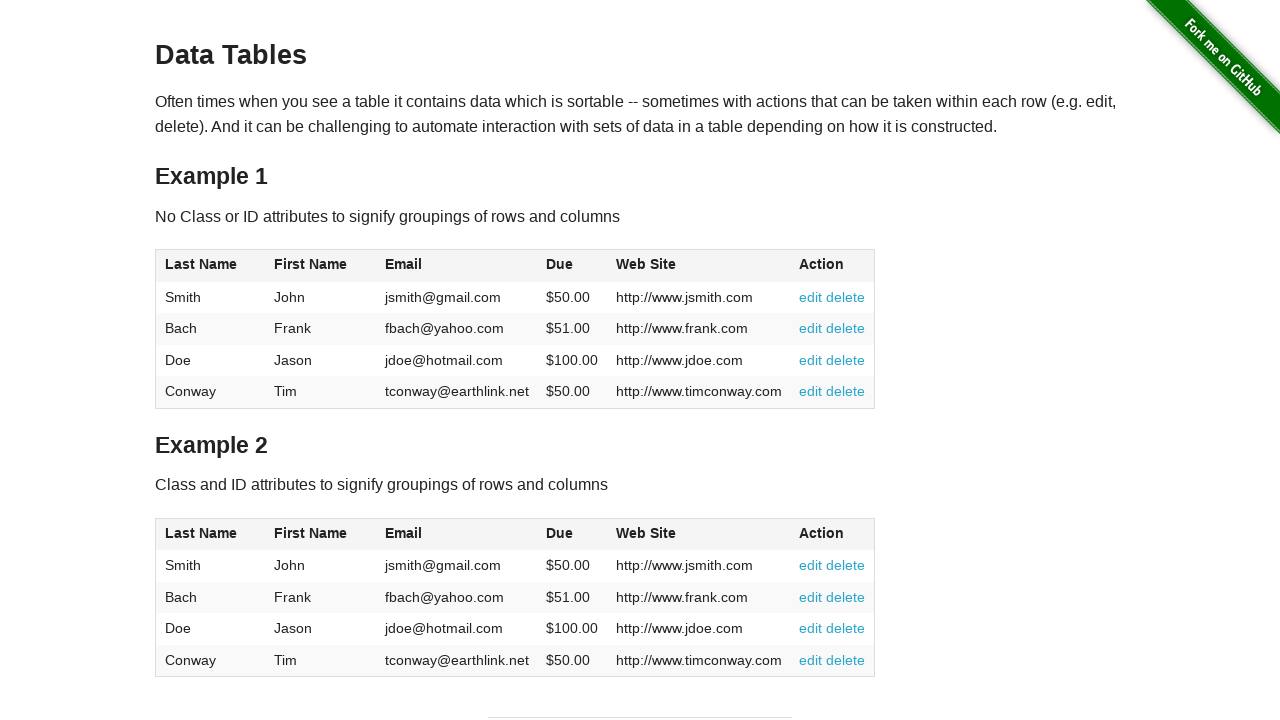

Clicked dues column header to sort ascending at (572, 266) on #table1 thead tr th:nth-of-type(4)
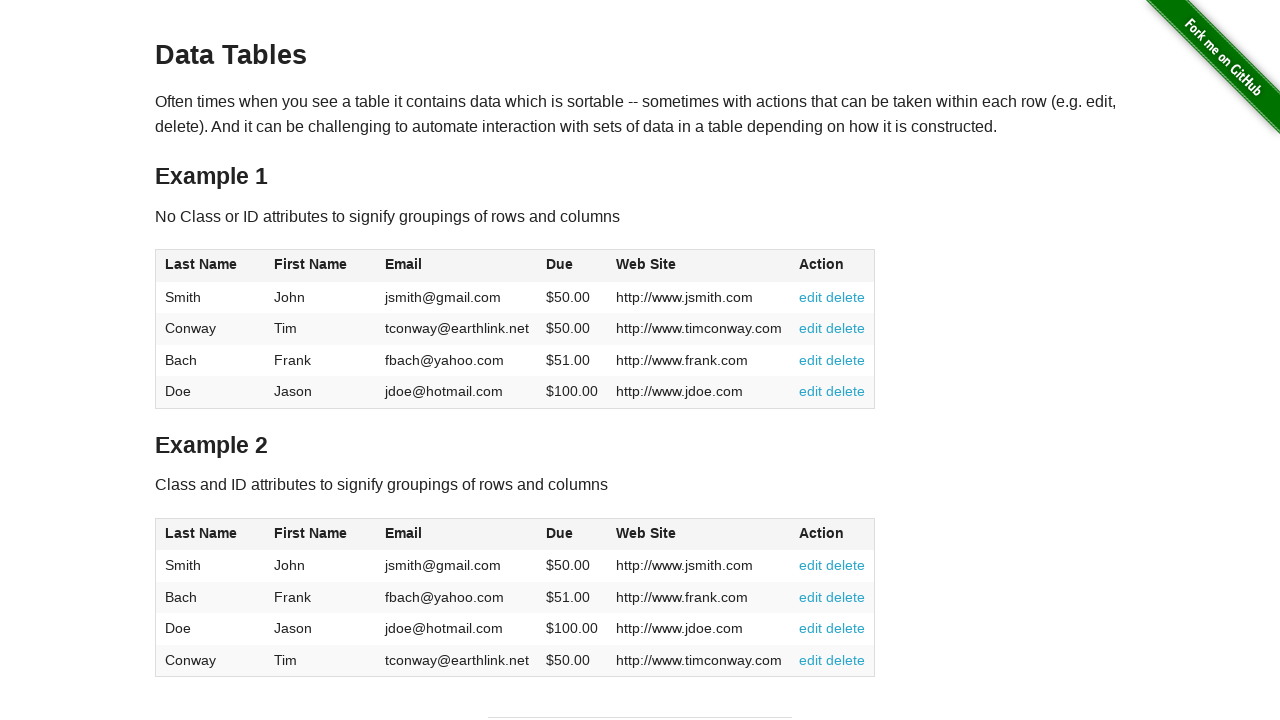

Verified table data loaded after sorting
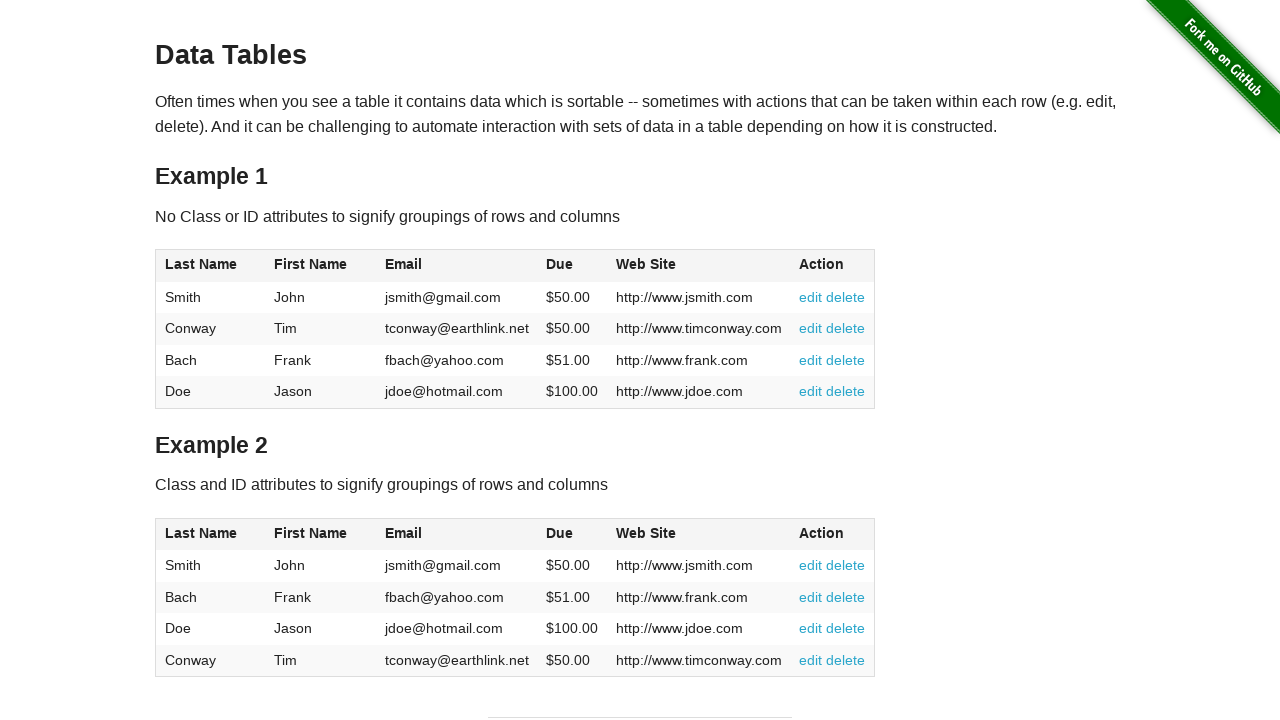

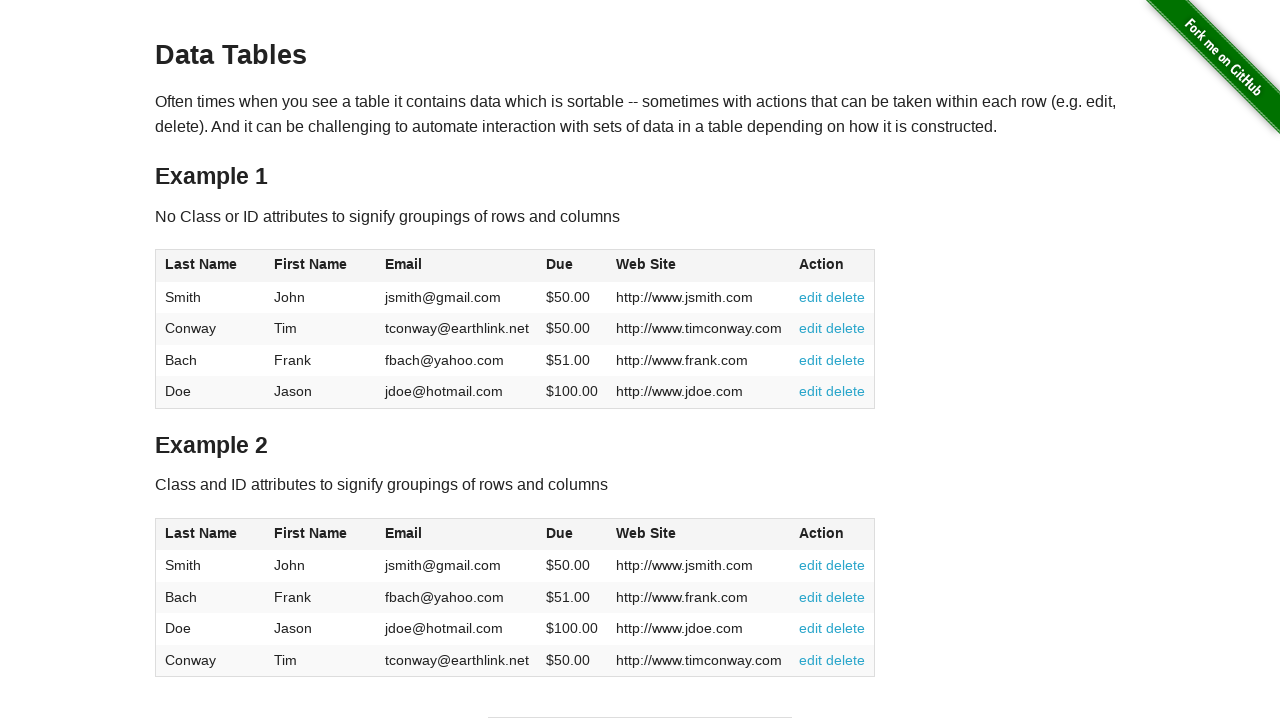